Tests geolocation mocking and resetting by first setting location to Tokyo, Japan, then resetting to original location, verifying the website responds to each location change.

Starting URL: https://www.gps-coordinates.net/my-location

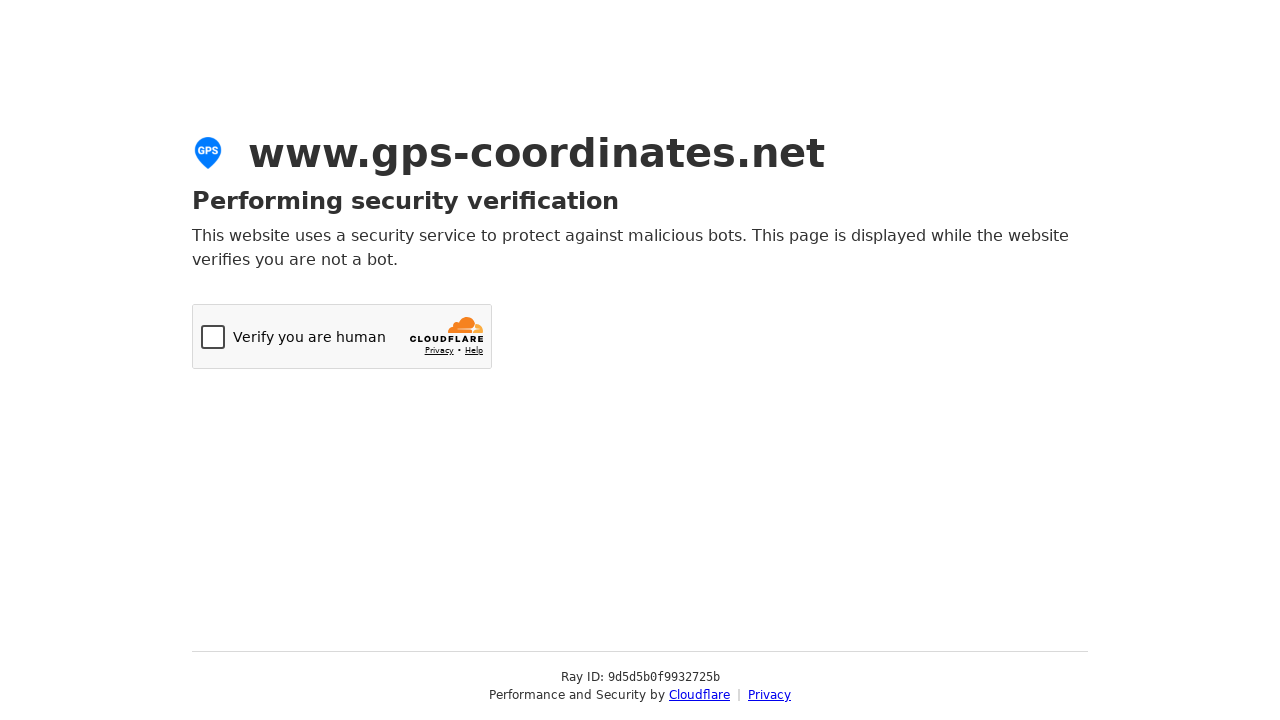

Granted geolocation permissions to context
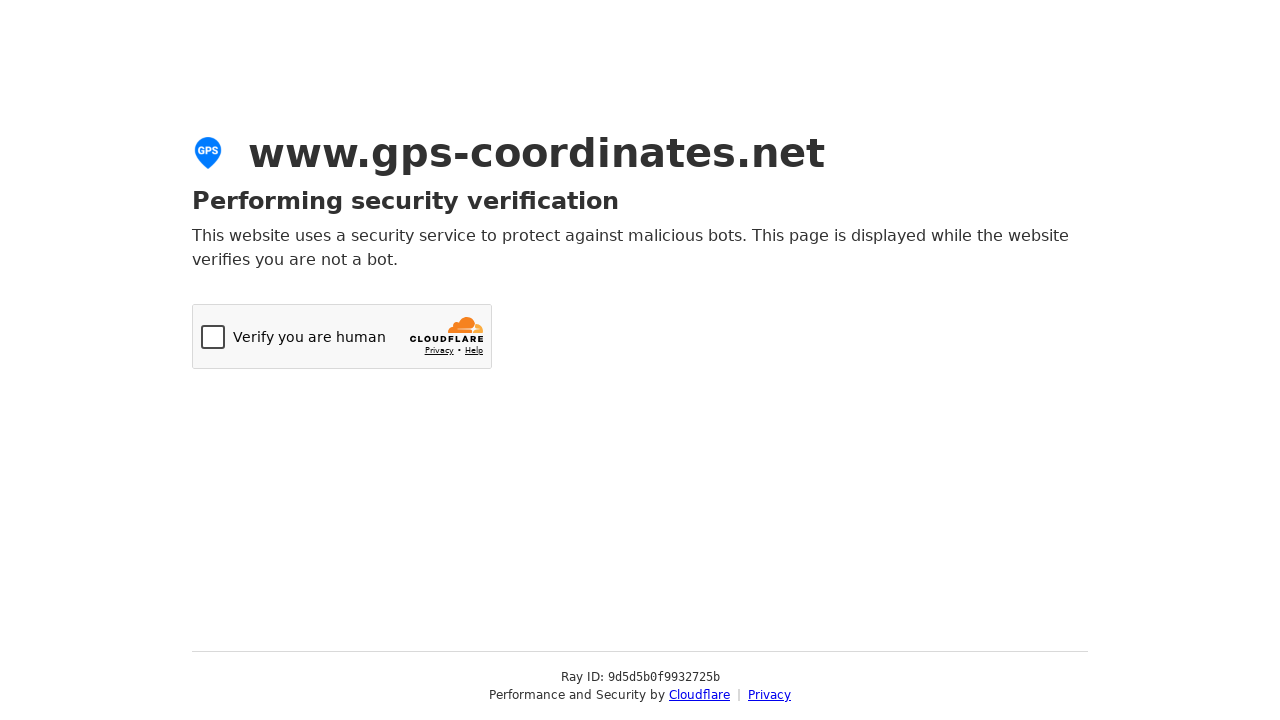

Set geolocation to Tokyo, Japan (latitude: 35.689487, longitude: 139.691706)
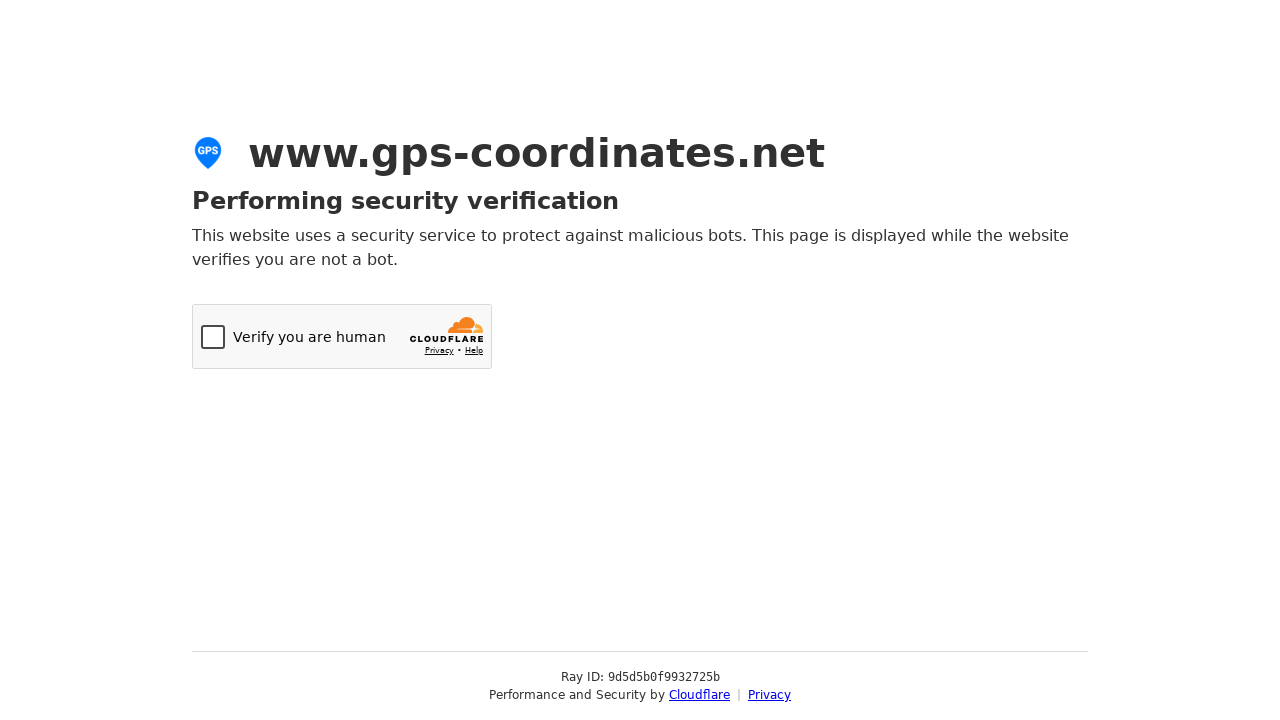

Reloaded page to apply mocked Tokyo geolocation
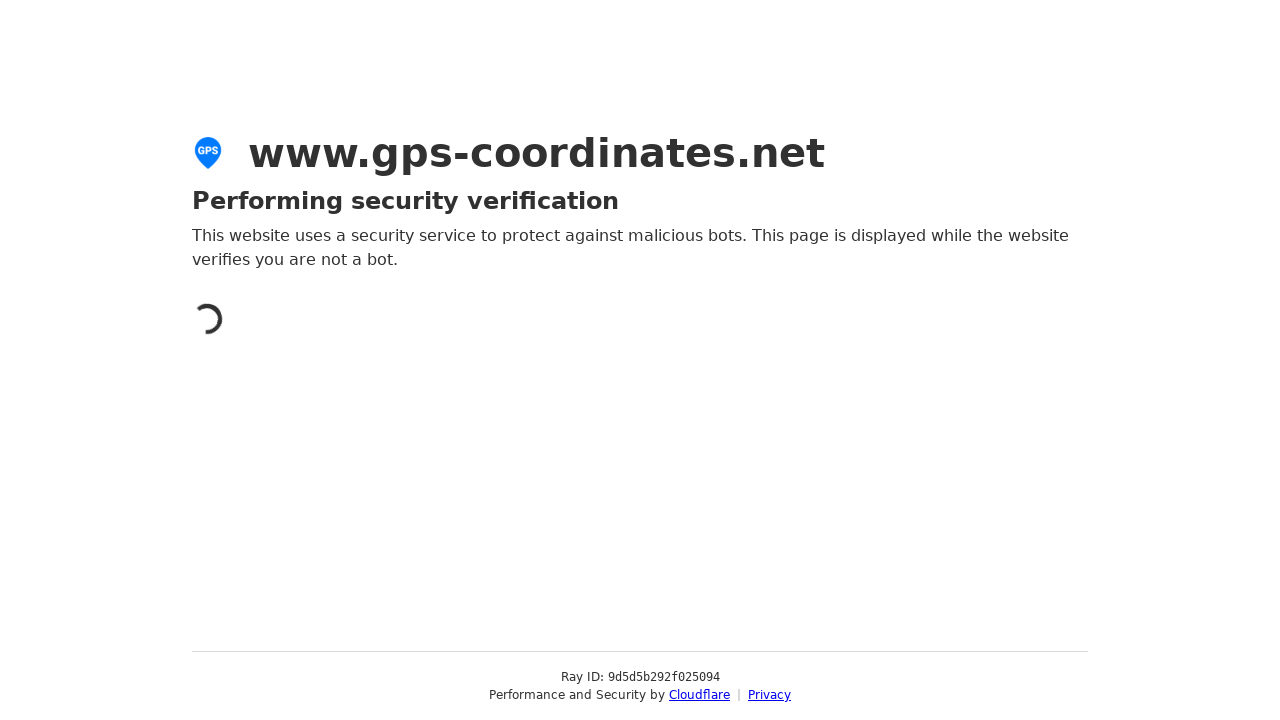

Waited 3 seconds for page to fully load with mocked Tokyo location
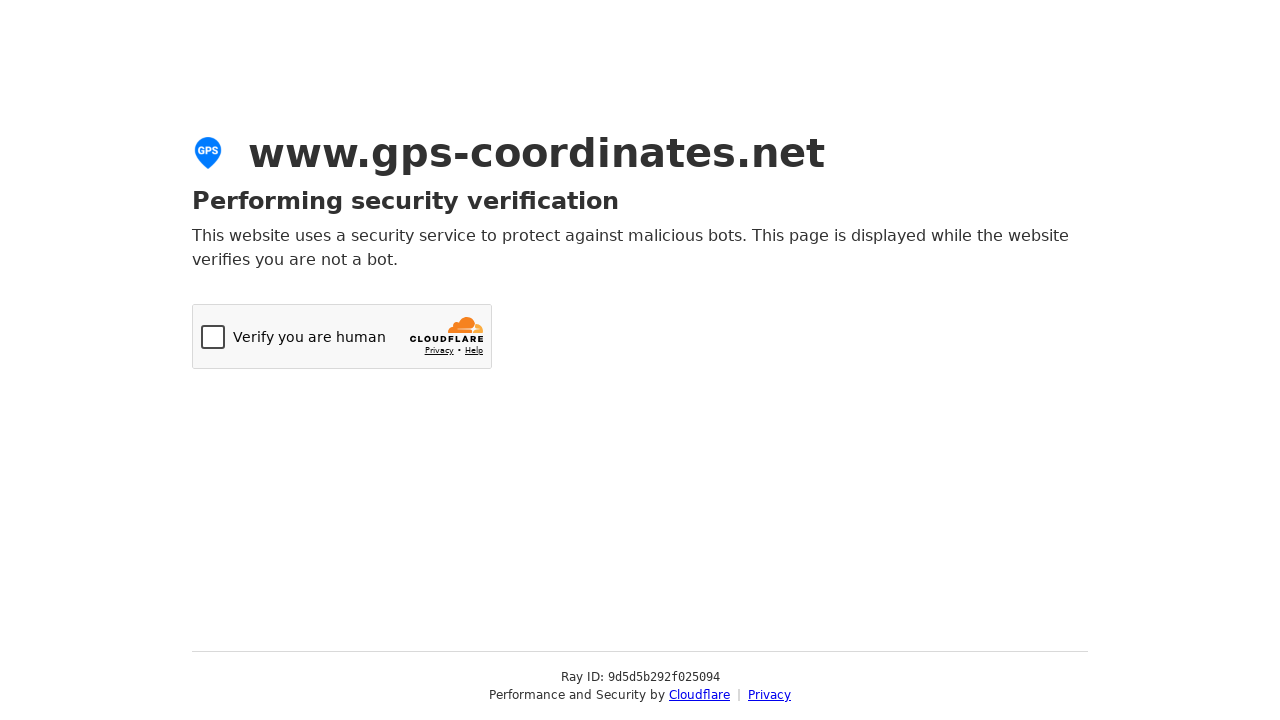

Cleared geolocation permissions to reset location
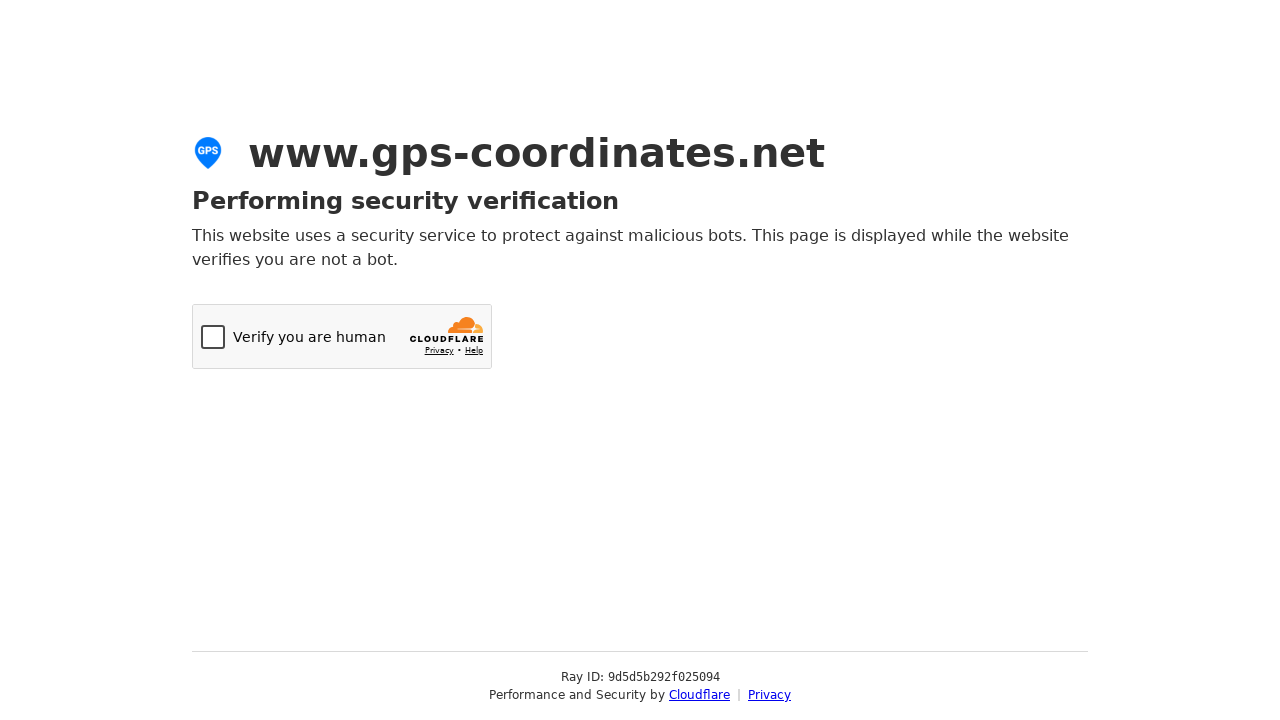

Navigated to GPS coordinates page to verify geolocation reset
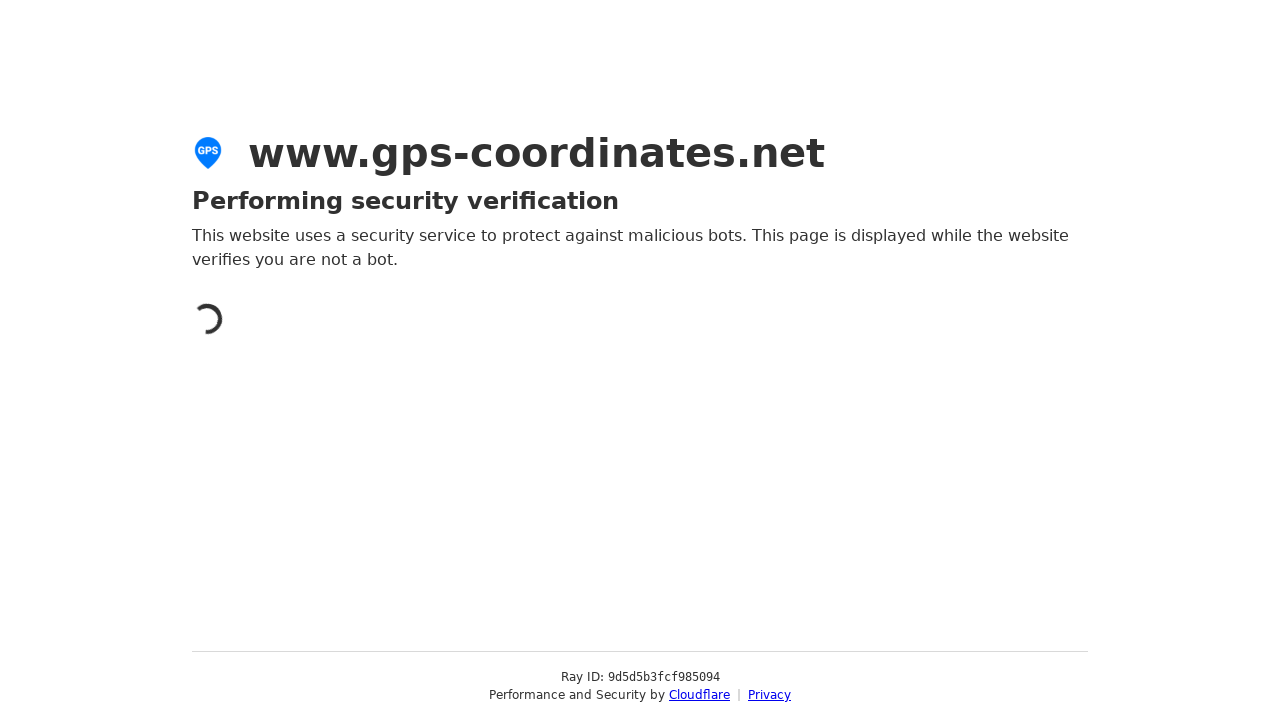

Waited 3 seconds for page to fully load with reset geolocation
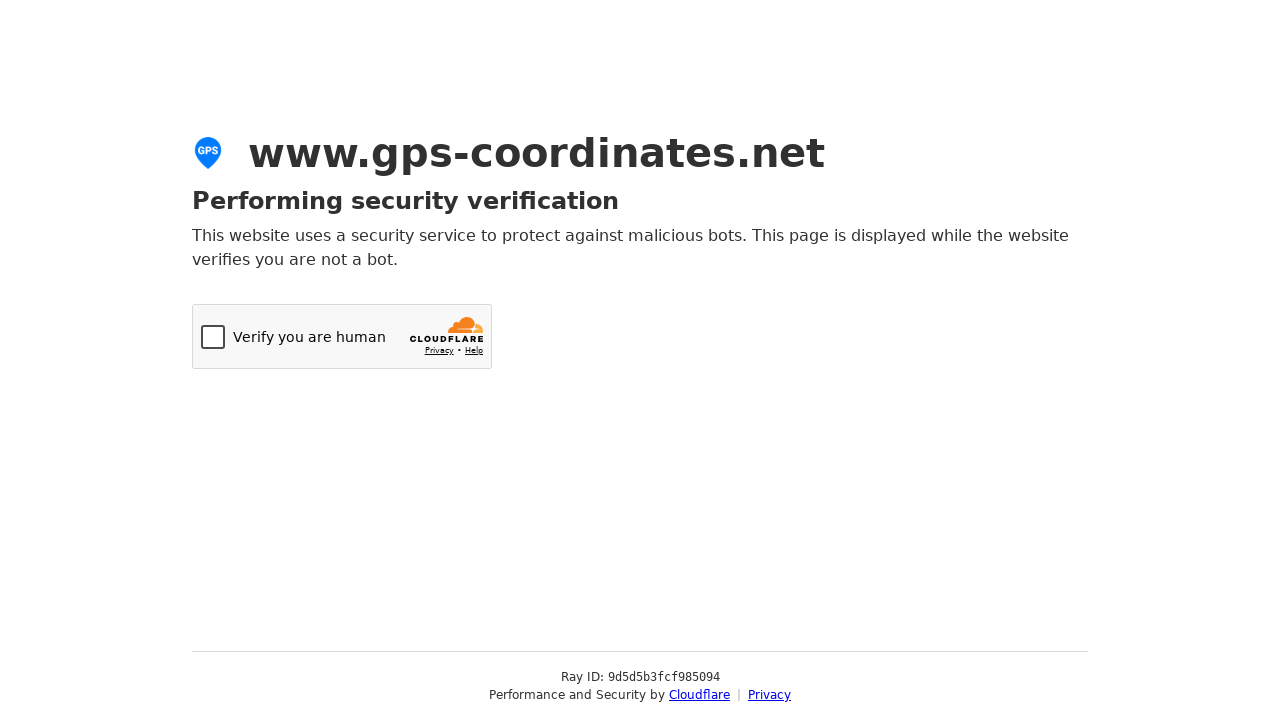

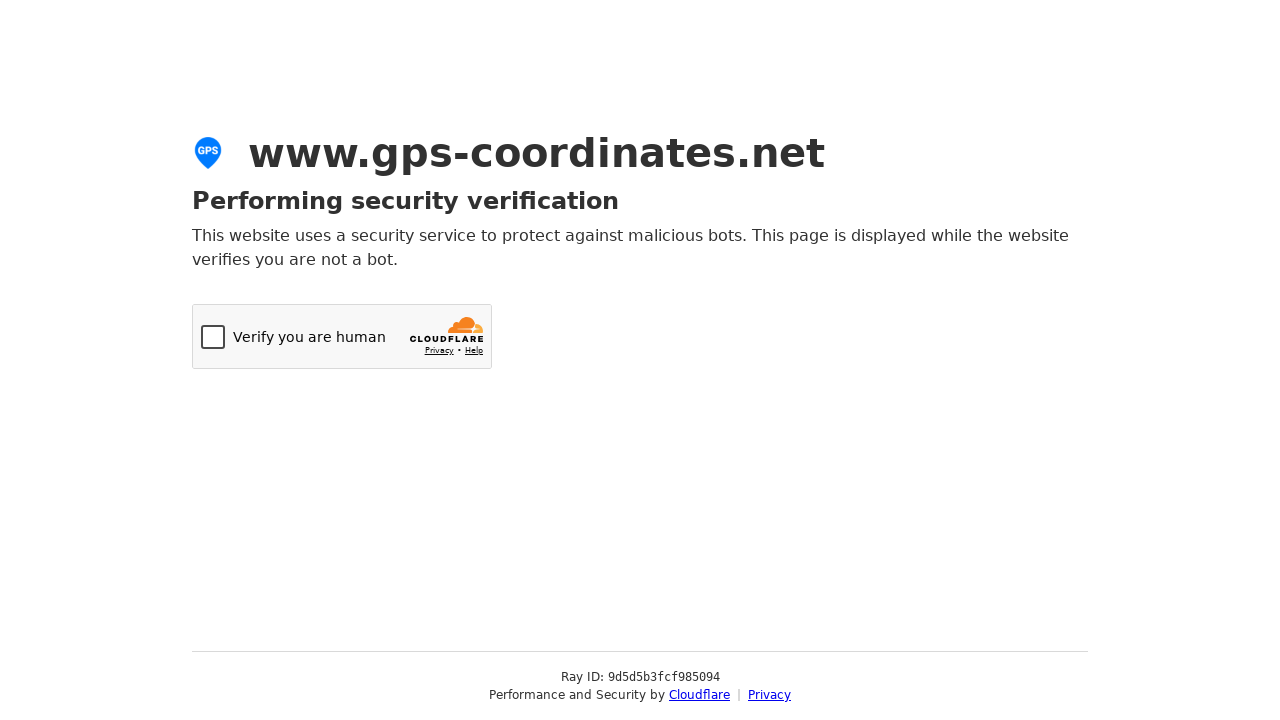